Tests checkbox and radio button interactions by checking a checkbox and selecting a radio button option

Starting URL: https://testautomationpractice.blogspot.com/

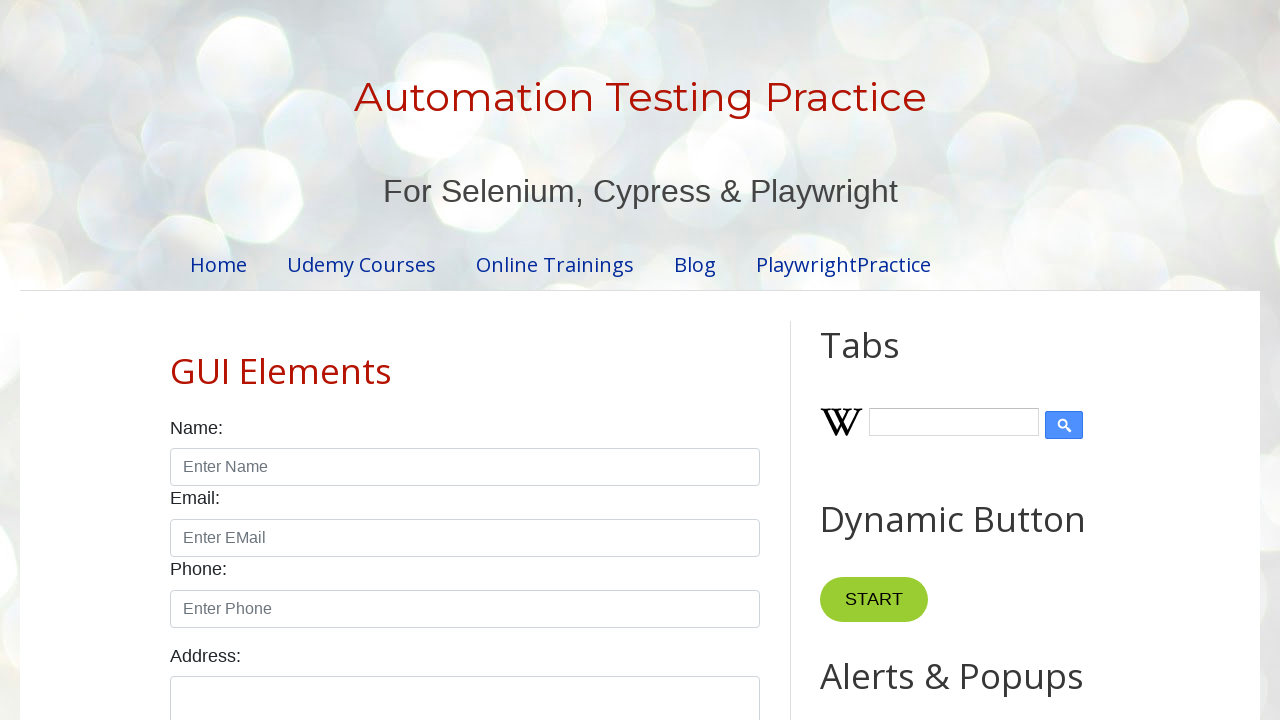

Checked the first checkbox at (176, 360) on input[type='checkbox'] >> nth=0
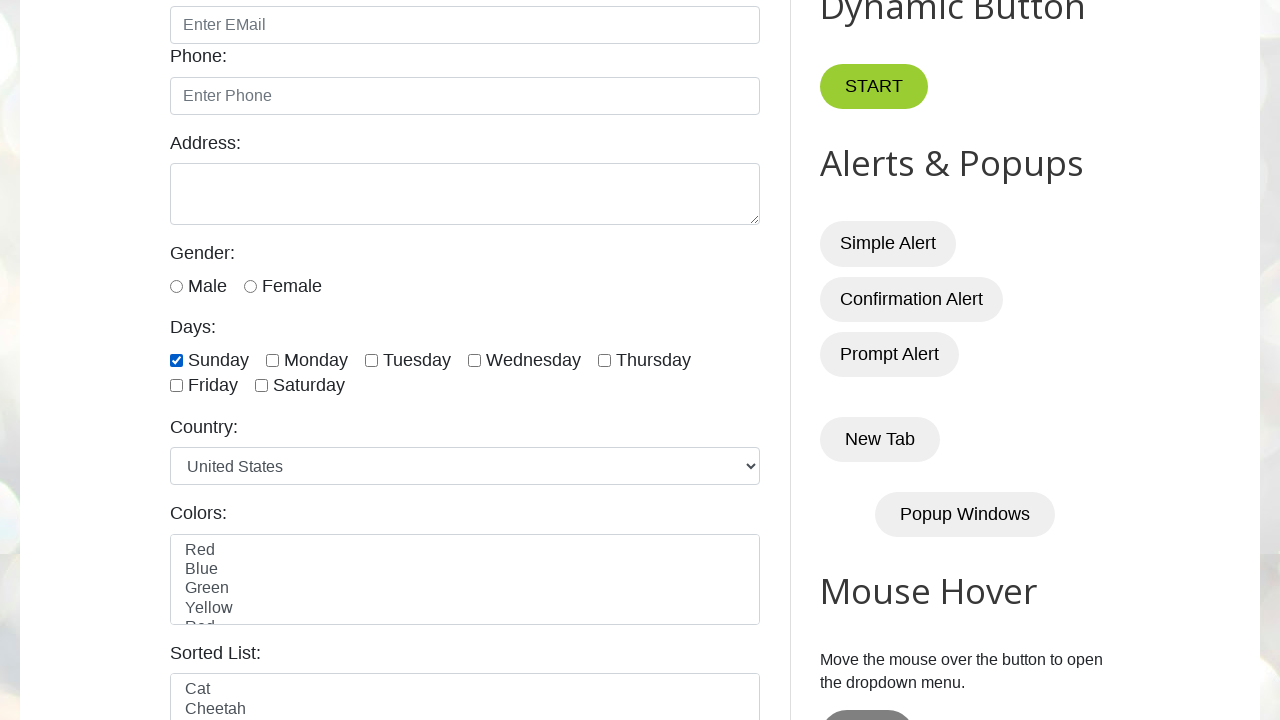

Selected the female radio button at (250, 286) on input[type='radio'][value='female']
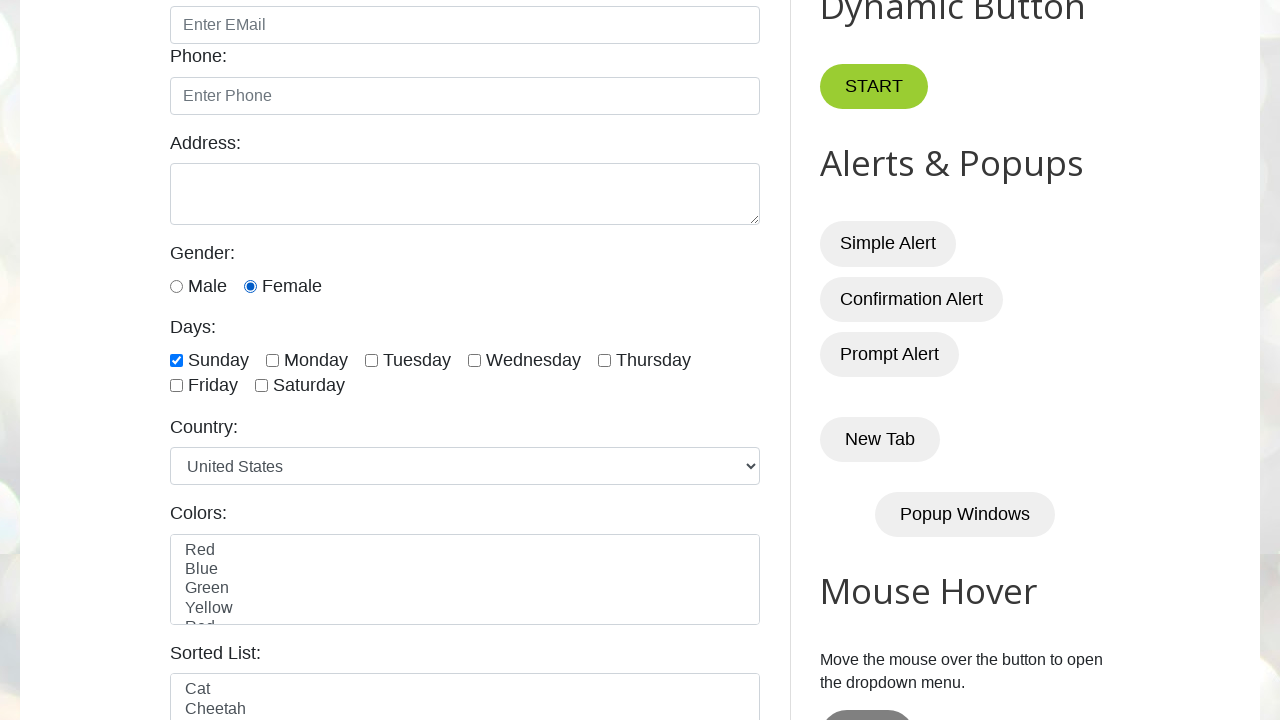

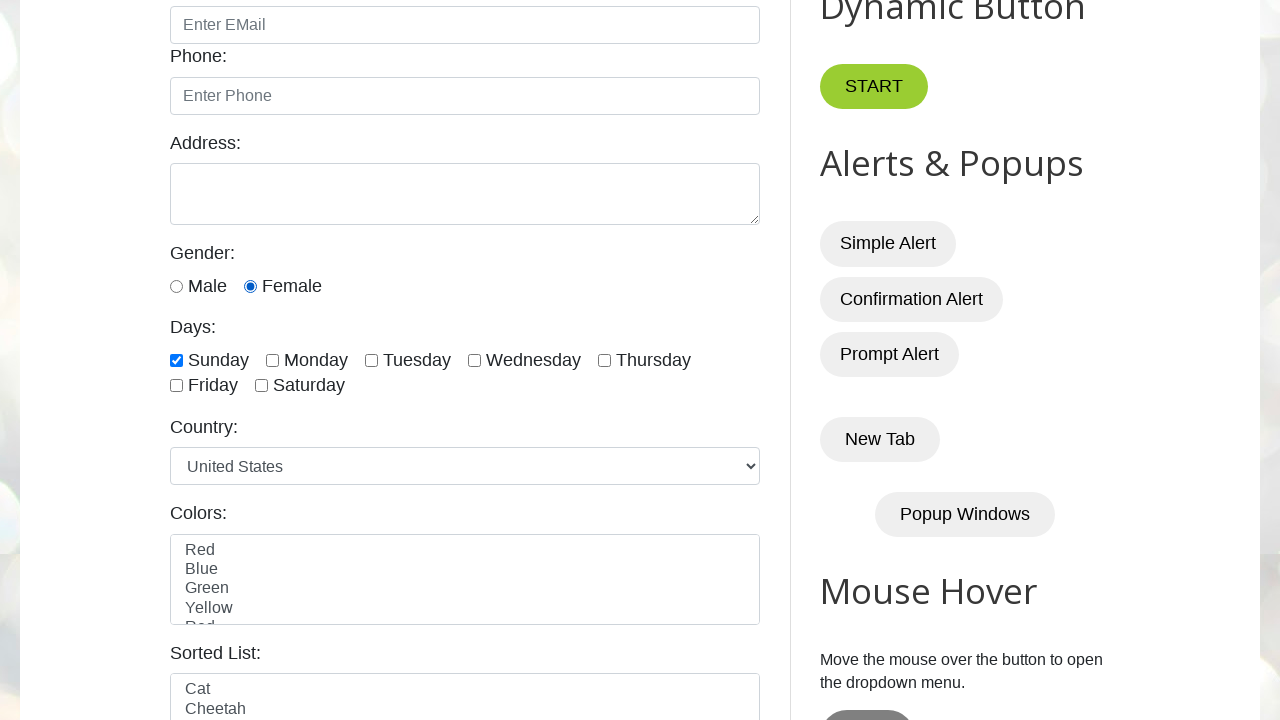